Tests that todo data persists after page reload, including completed state

Starting URL: https://demo.playwright.dev/todomvc

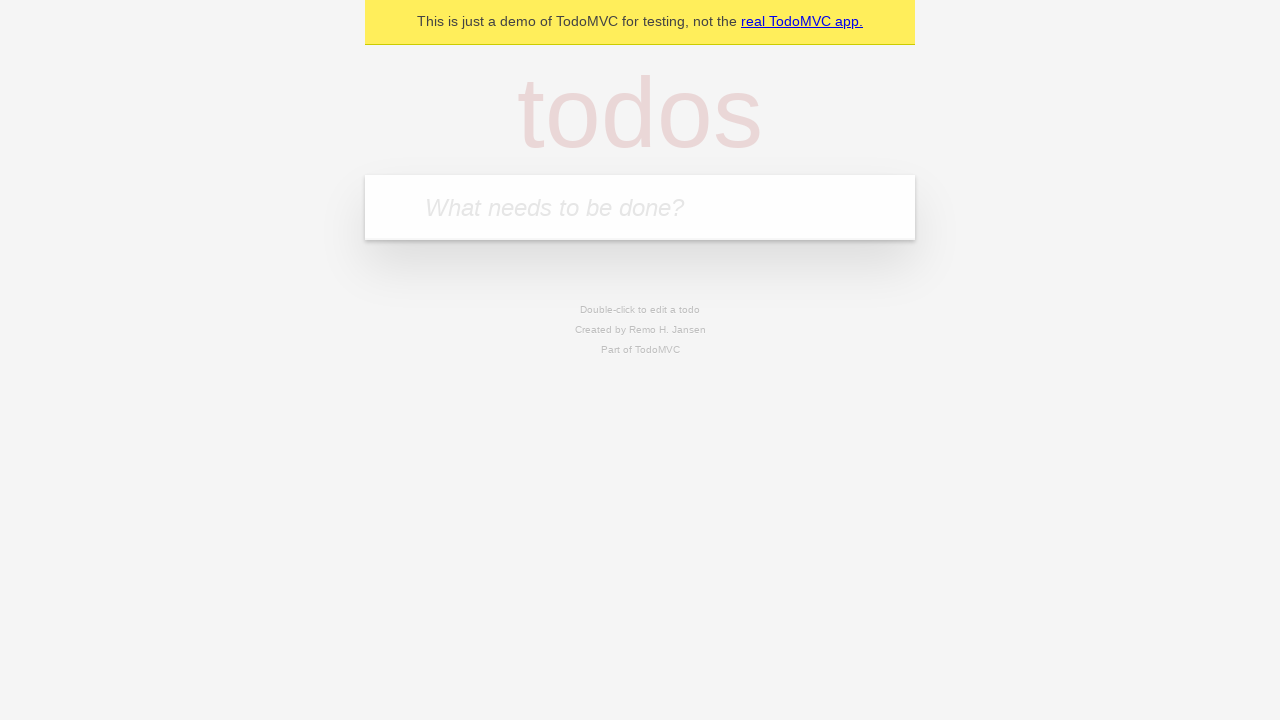

Filled todo input with 'buy some cheese' on internal:attr=[placeholder="What needs to be done?"i]
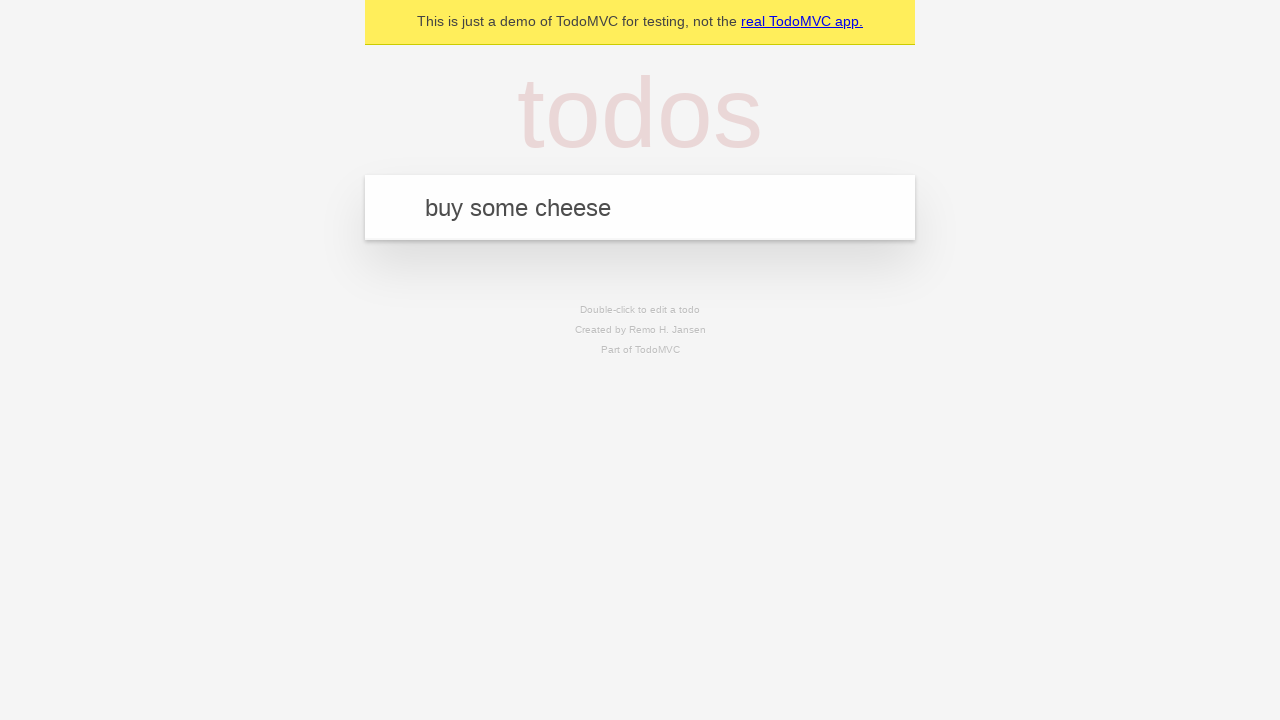

Pressed Enter to create todo 'buy some cheese' on internal:attr=[placeholder="What needs to be done?"i]
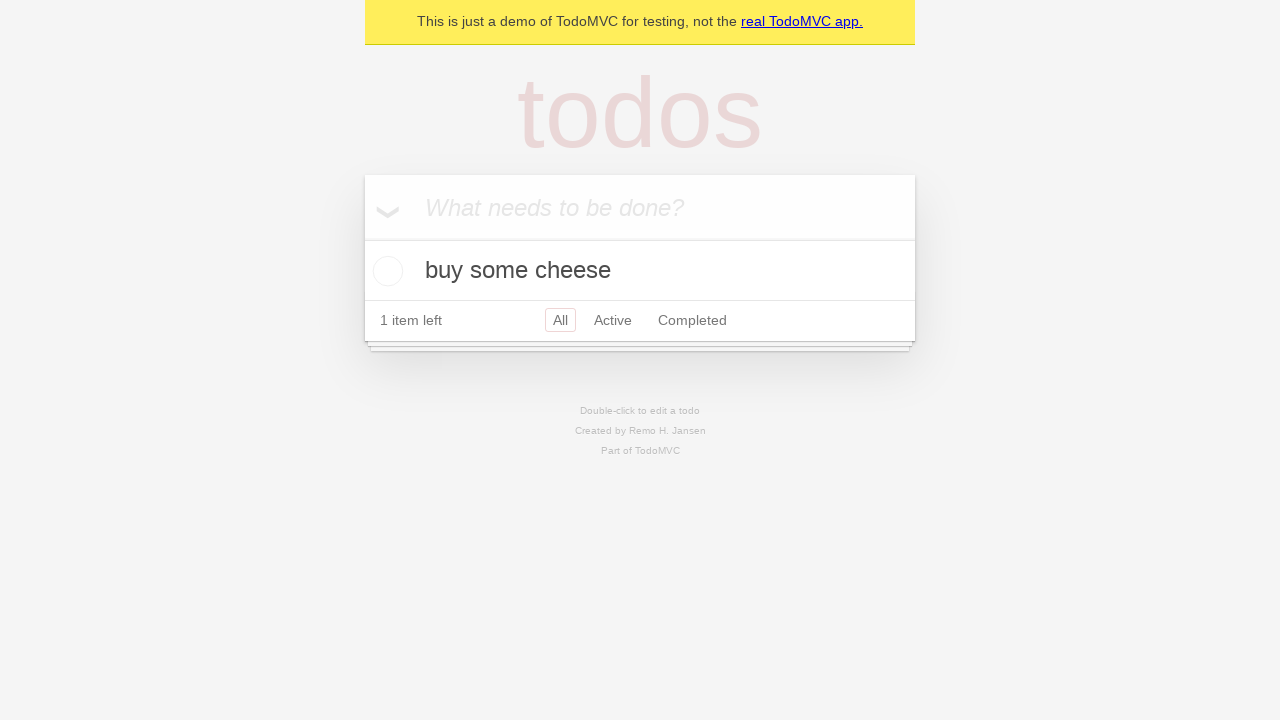

Filled todo input with 'feed the cat' on internal:attr=[placeholder="What needs to be done?"i]
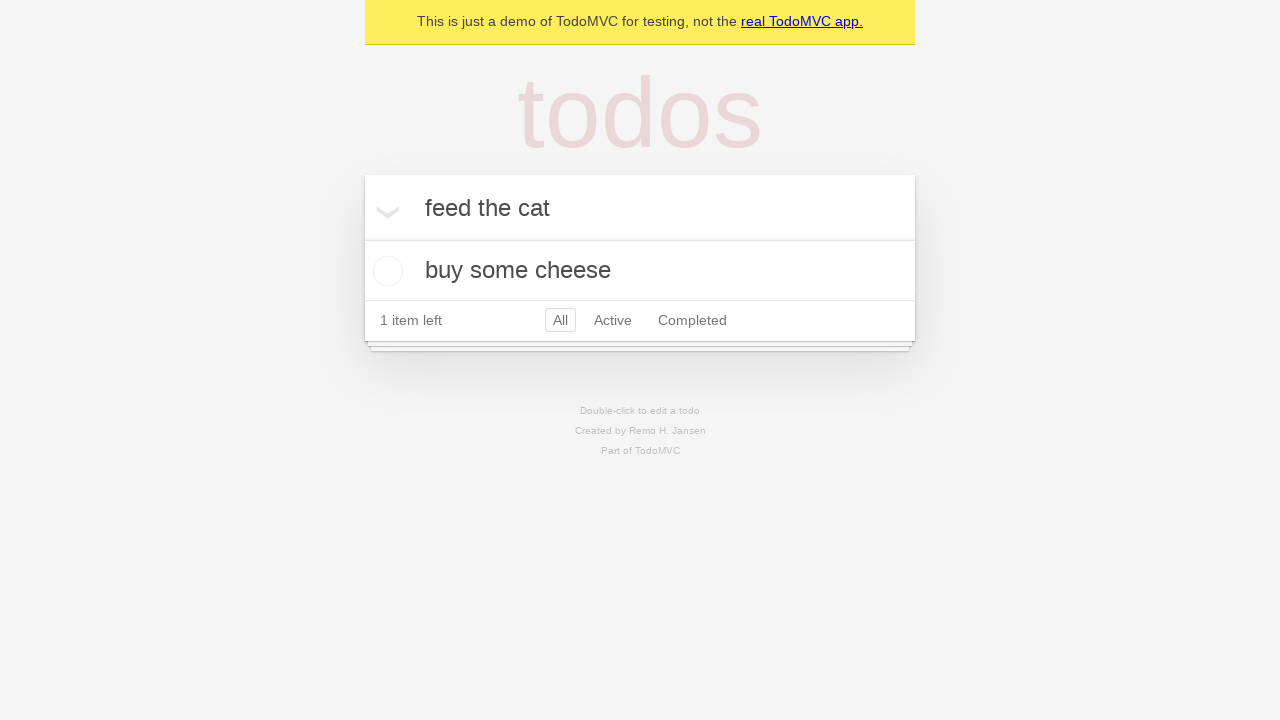

Pressed Enter to create todo 'feed the cat' on internal:attr=[placeholder="What needs to be done?"i]
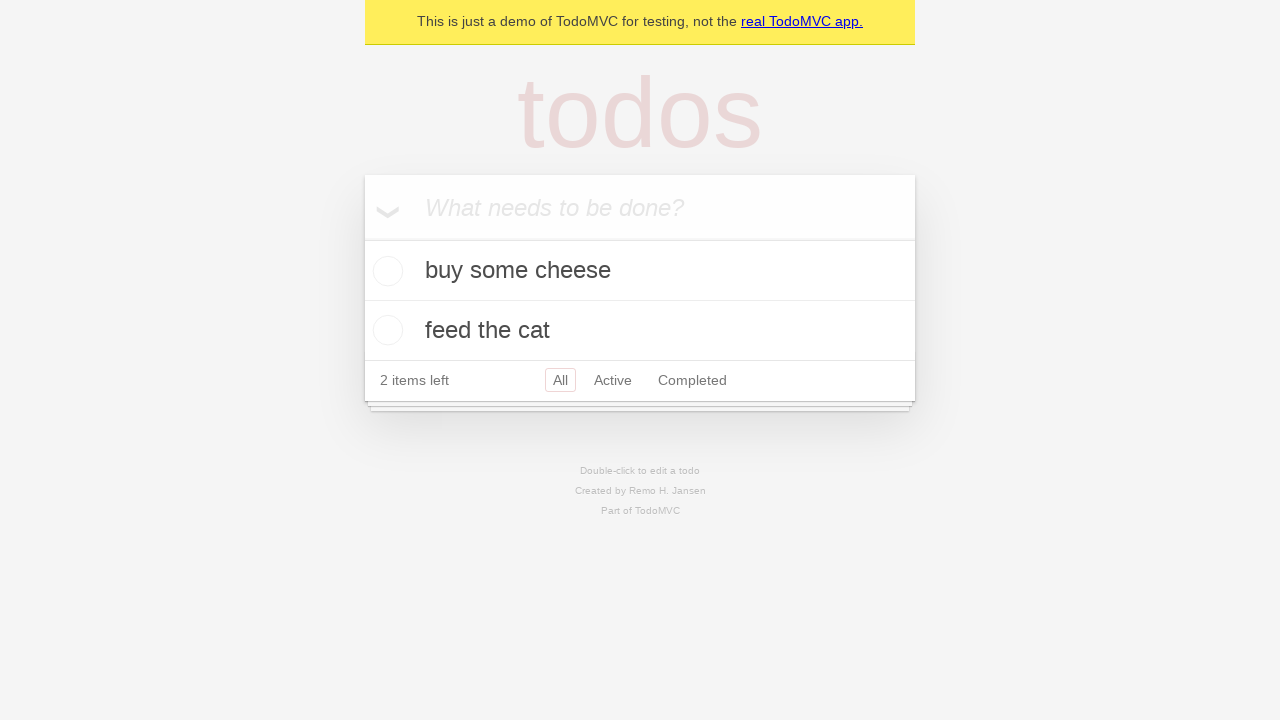

Located all todo items
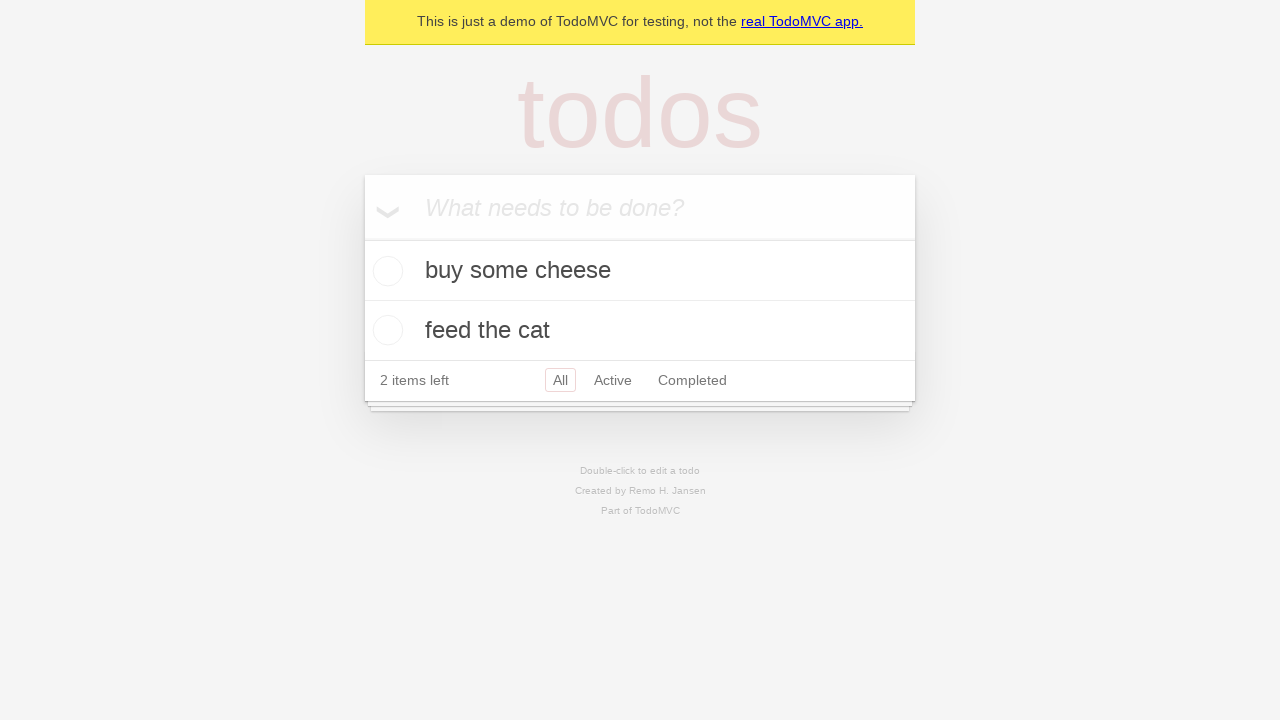

Located checkbox for first todo
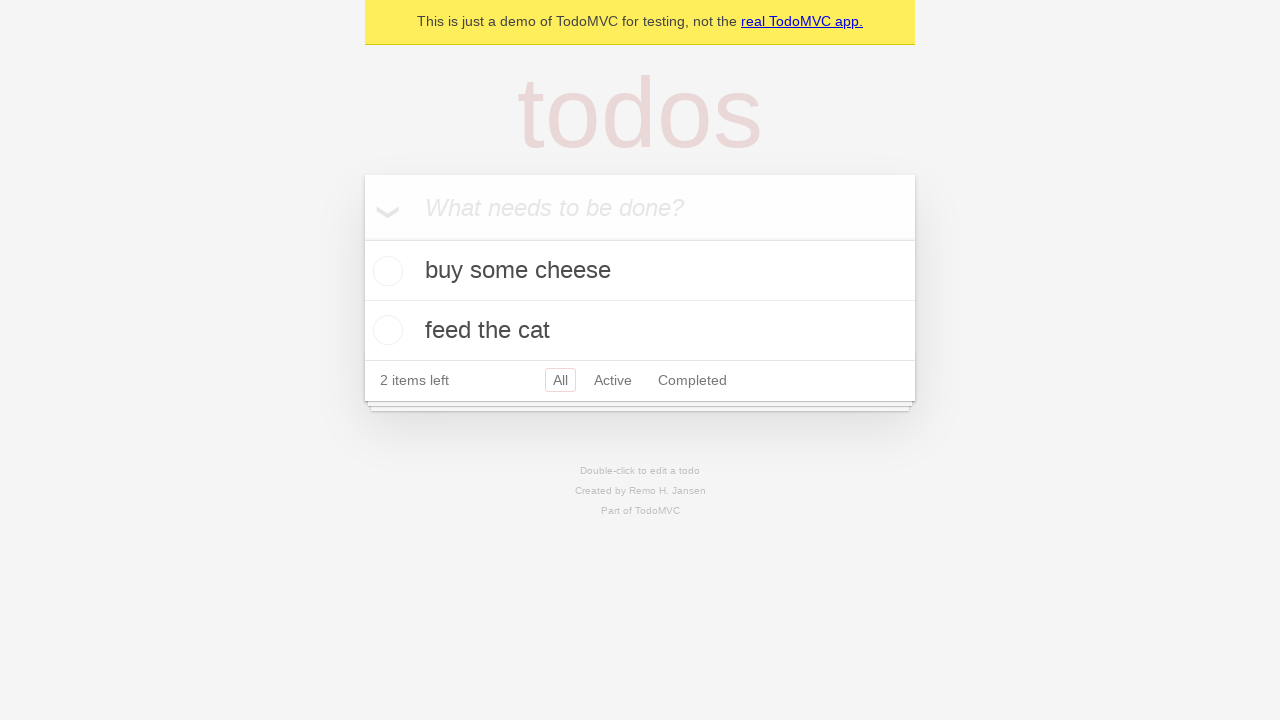

Checked the first todo item at (385, 271) on internal:testid=[data-testid="todo-item"s] >> nth=0 >> internal:role=checkbox
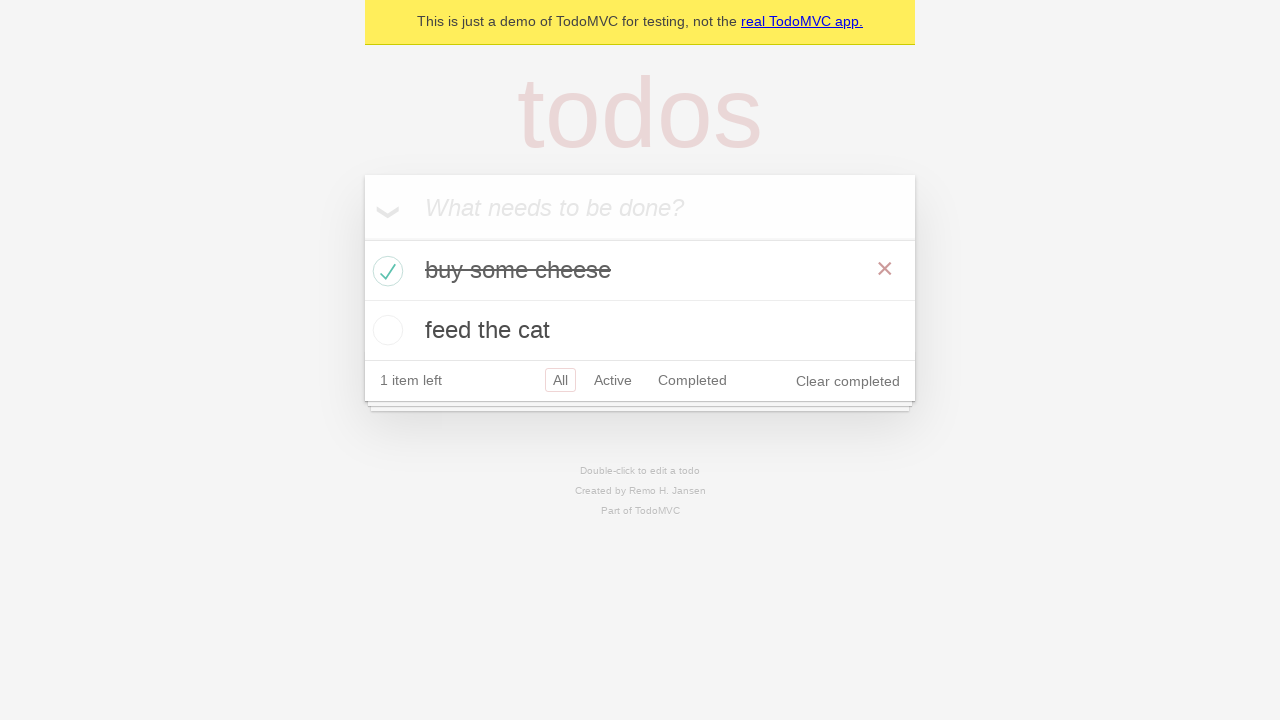

Verified that exactly 1 todo is marked as completed in localStorage
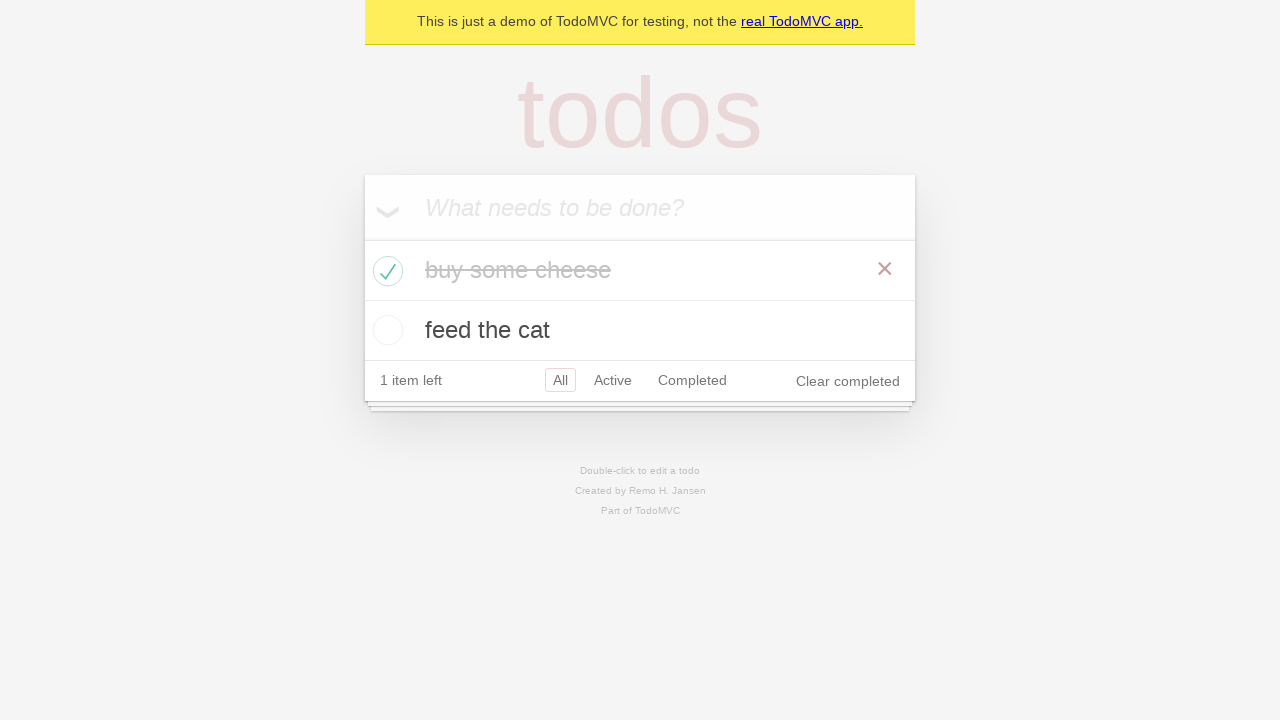

Reloaded the page
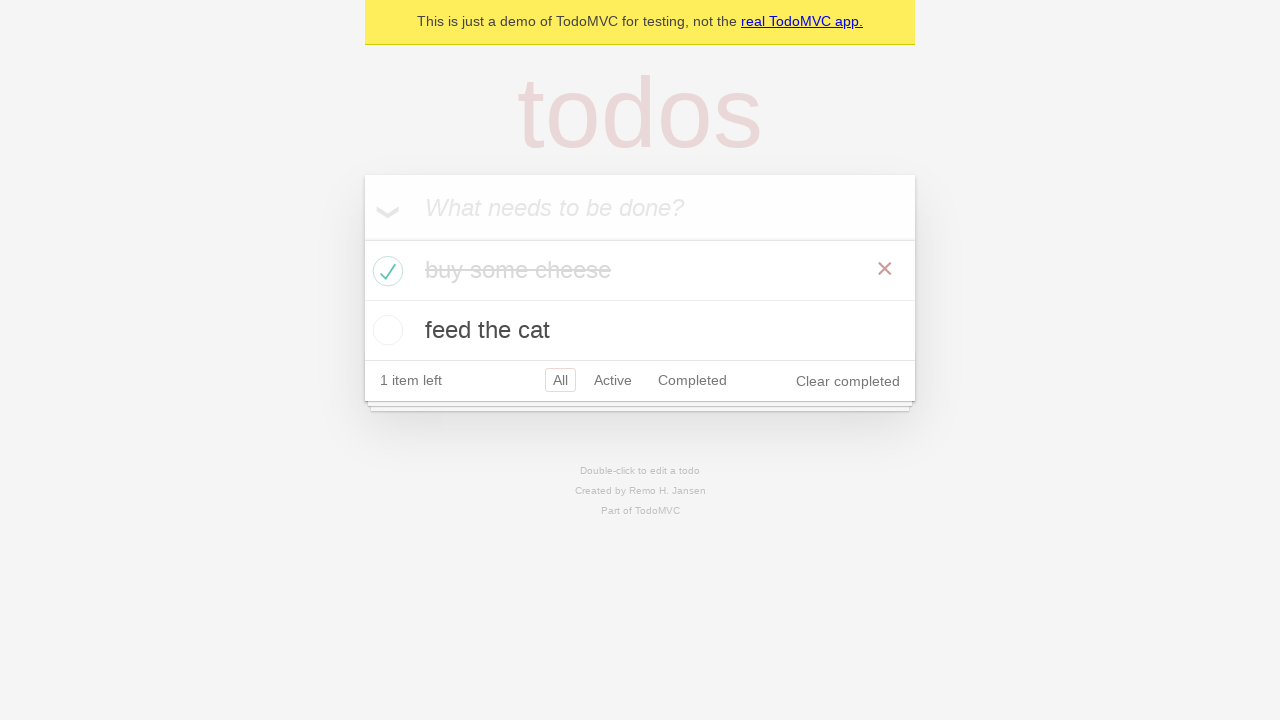

Confirmed todo items persisted after page reload
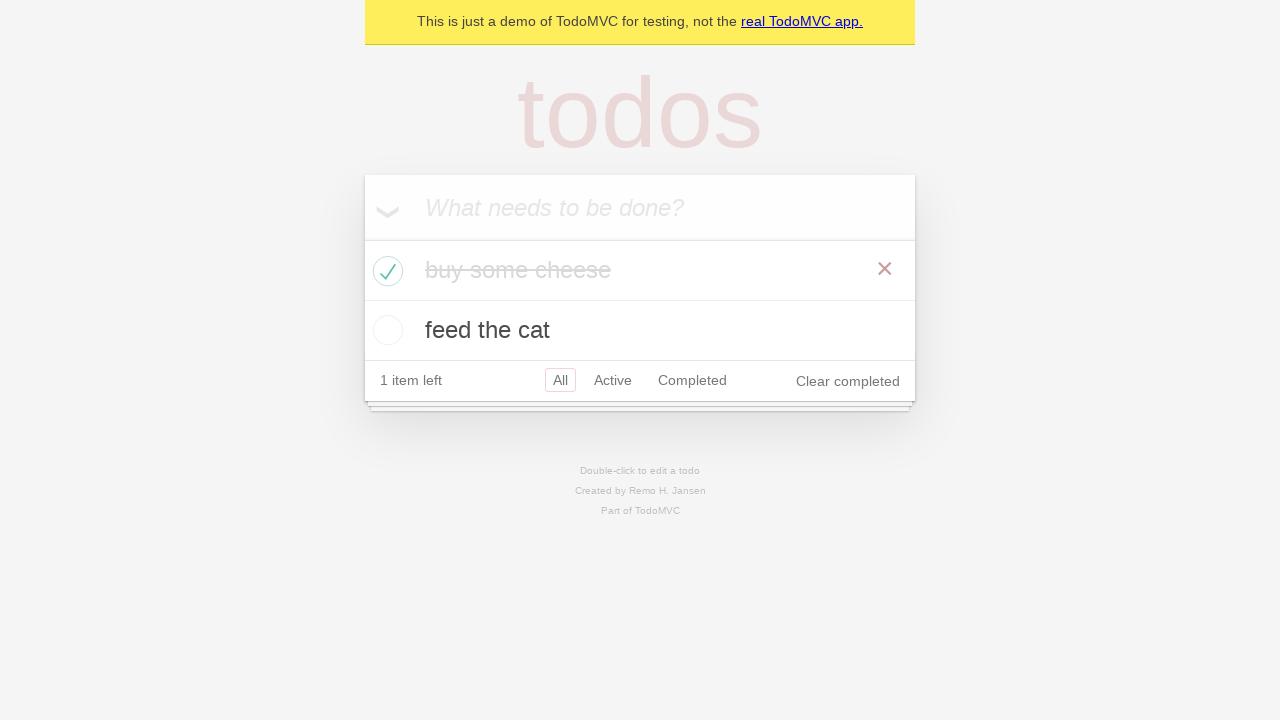

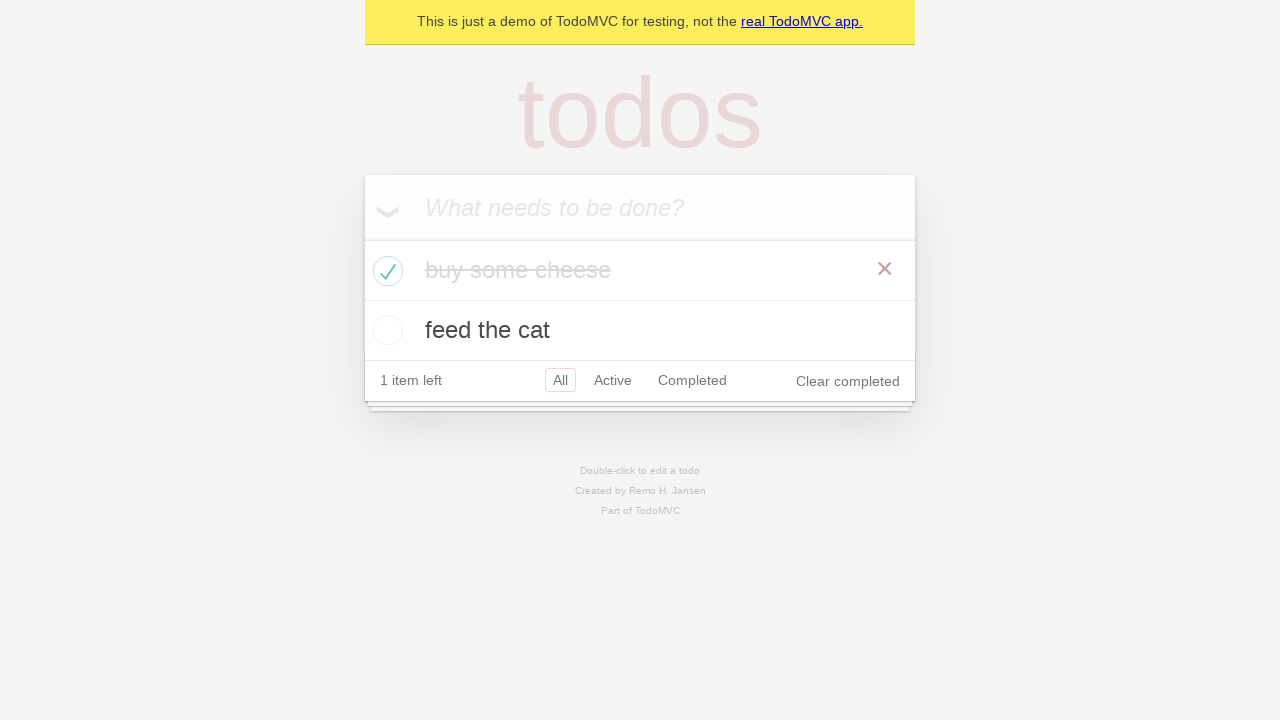